Tests JavaScript alert handling by filling a name field, clicking an alert button, and accepting the alert dialog that appears

Starting URL: https://rahulshettyacademy.com/AutomationPractice/

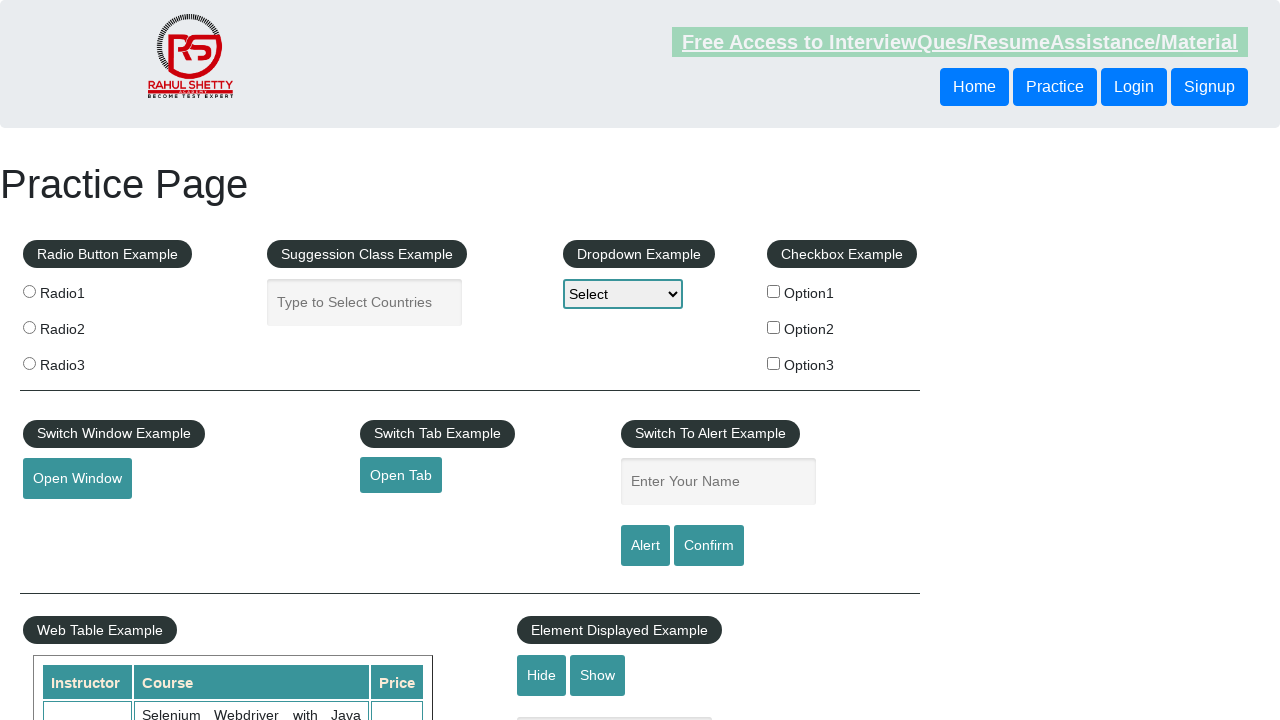

Filled name field with 'Rahul' on #name
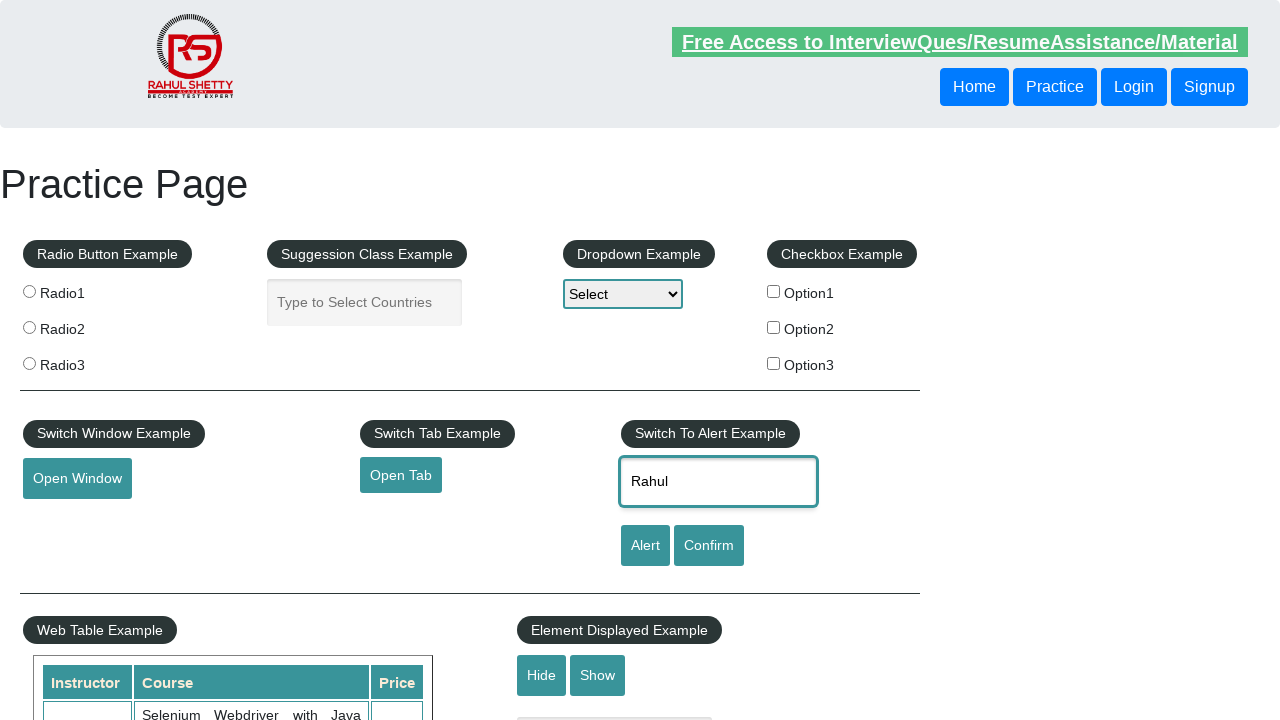

Clicked alert button to trigger JavaScript alert at (645, 546) on #alertbtn
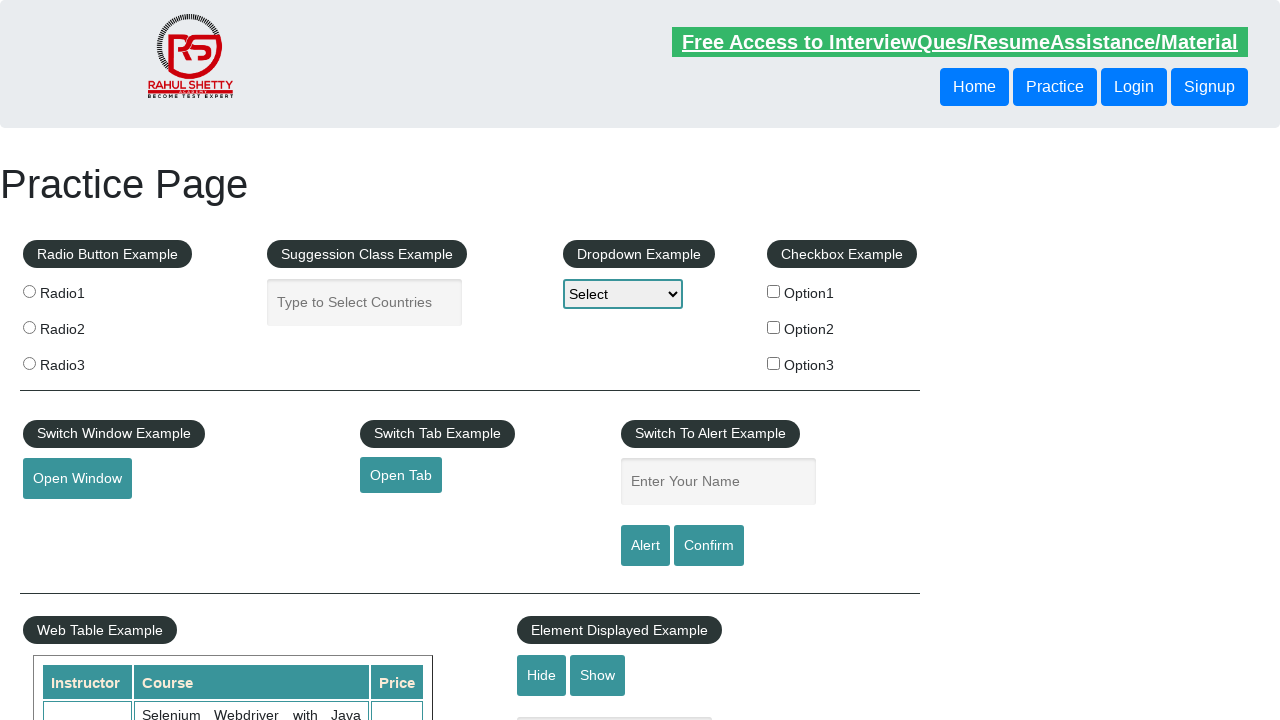

Set up dialog handler and accepted the alert
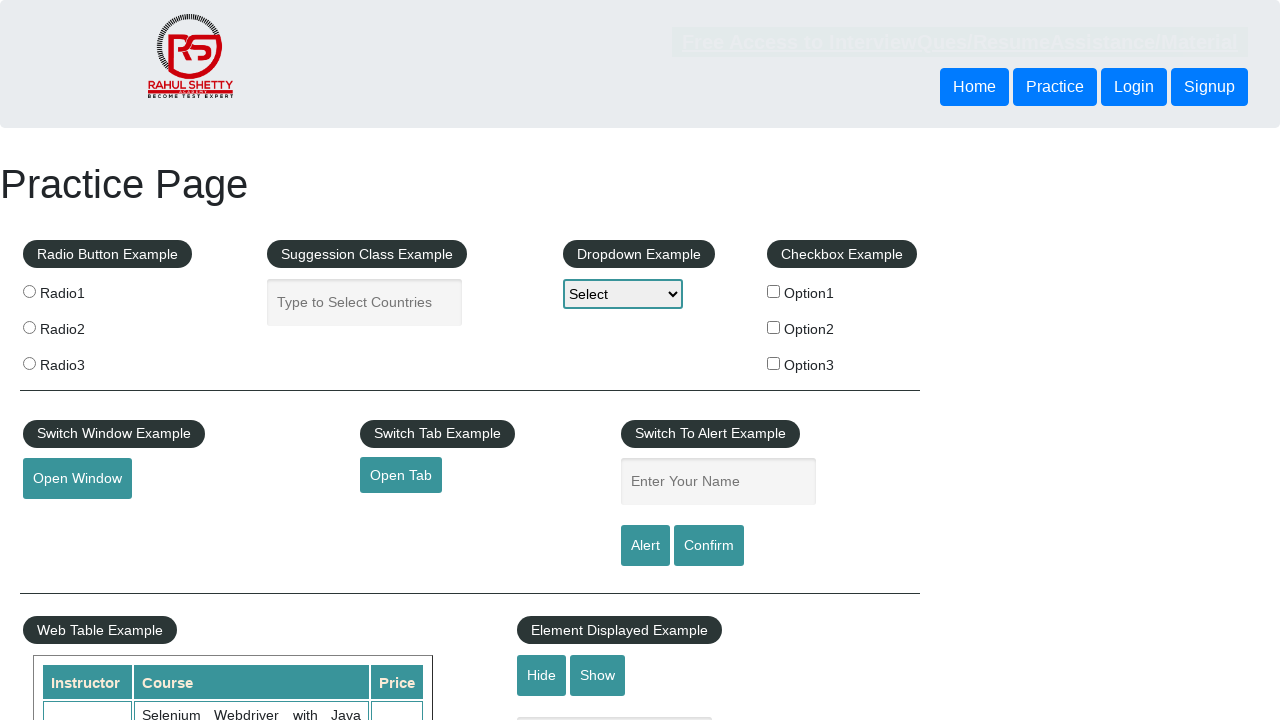

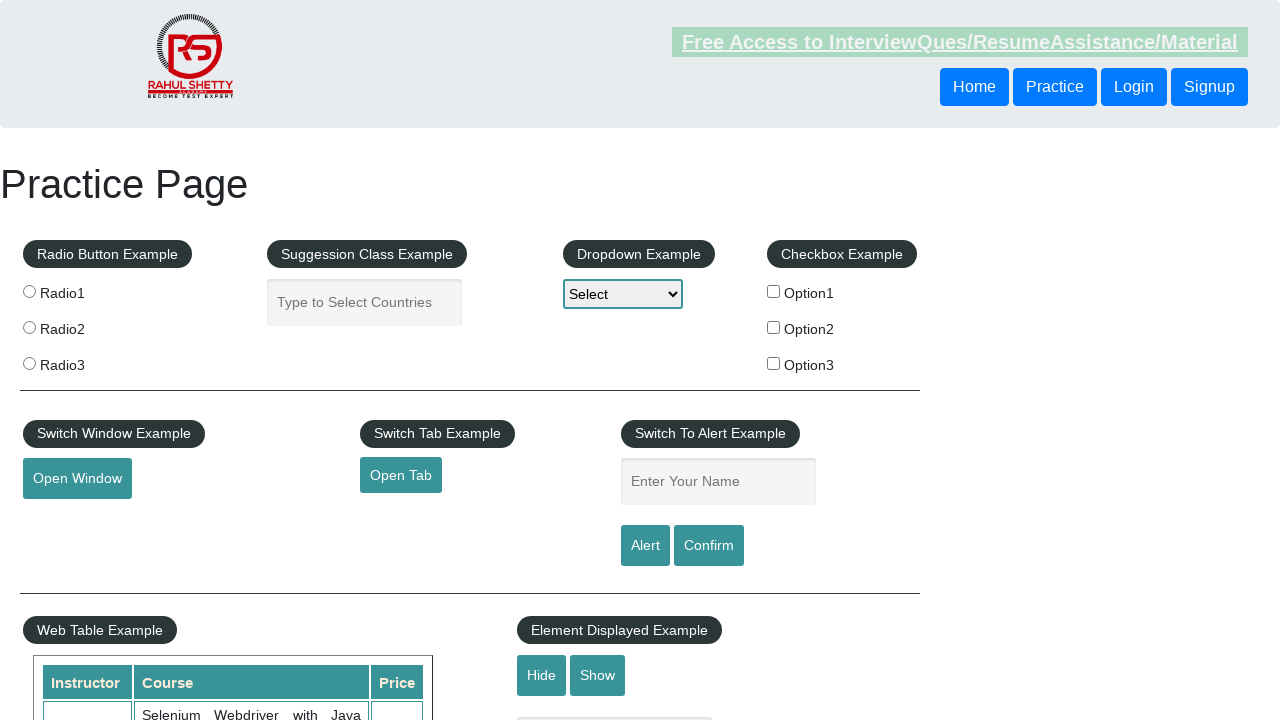